Tests sorting the Due column in descending order by clicking the column header twice and verifying the values are properly sorted

Starting URL: http://the-internet.herokuapp.com/tables

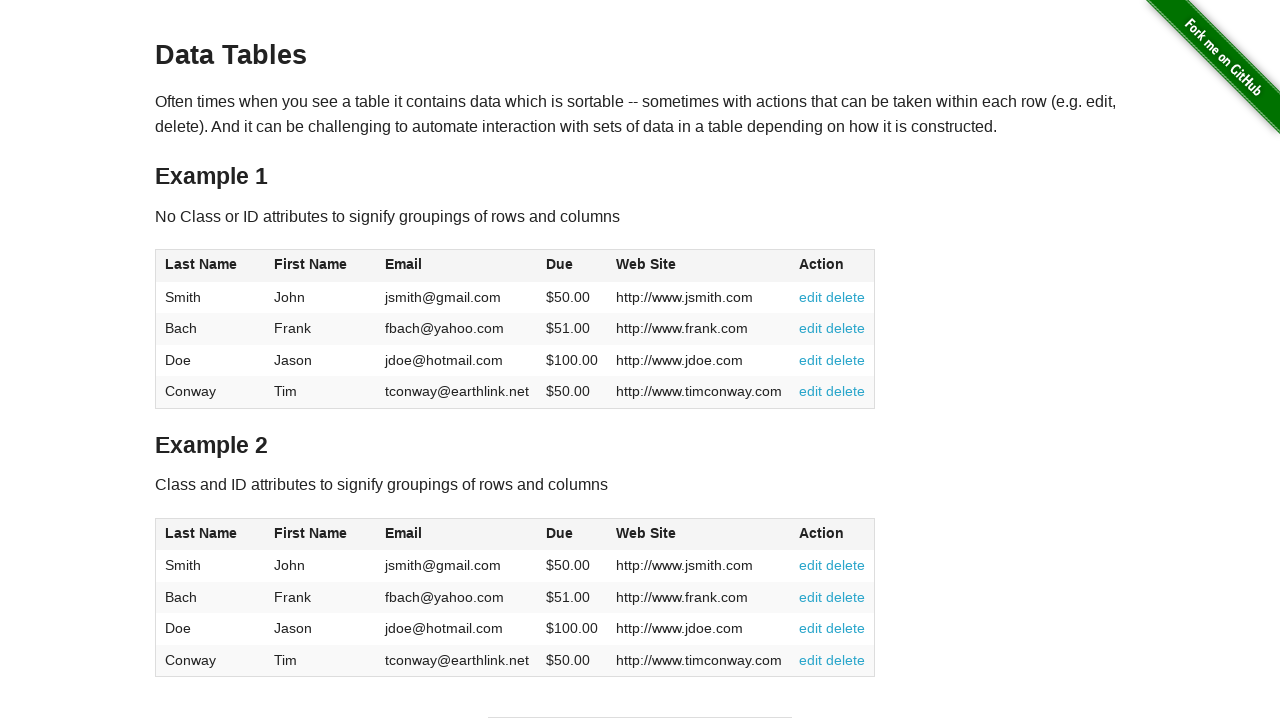

Clicked Due column header (4th column) first time for ascending sort at (572, 266) on #table1 thead tr th:nth-of-type(4)
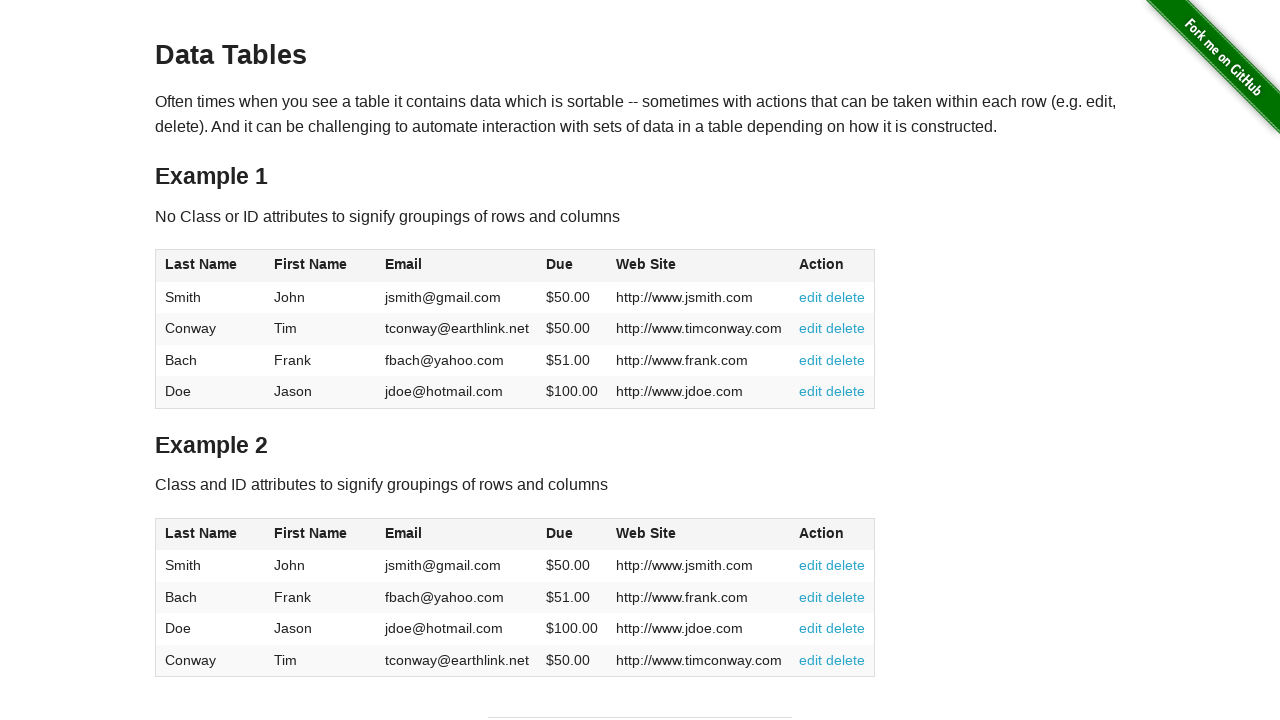

Clicked Due column header second time for descending sort at (572, 266) on #table1 thead tr th:nth-of-type(4)
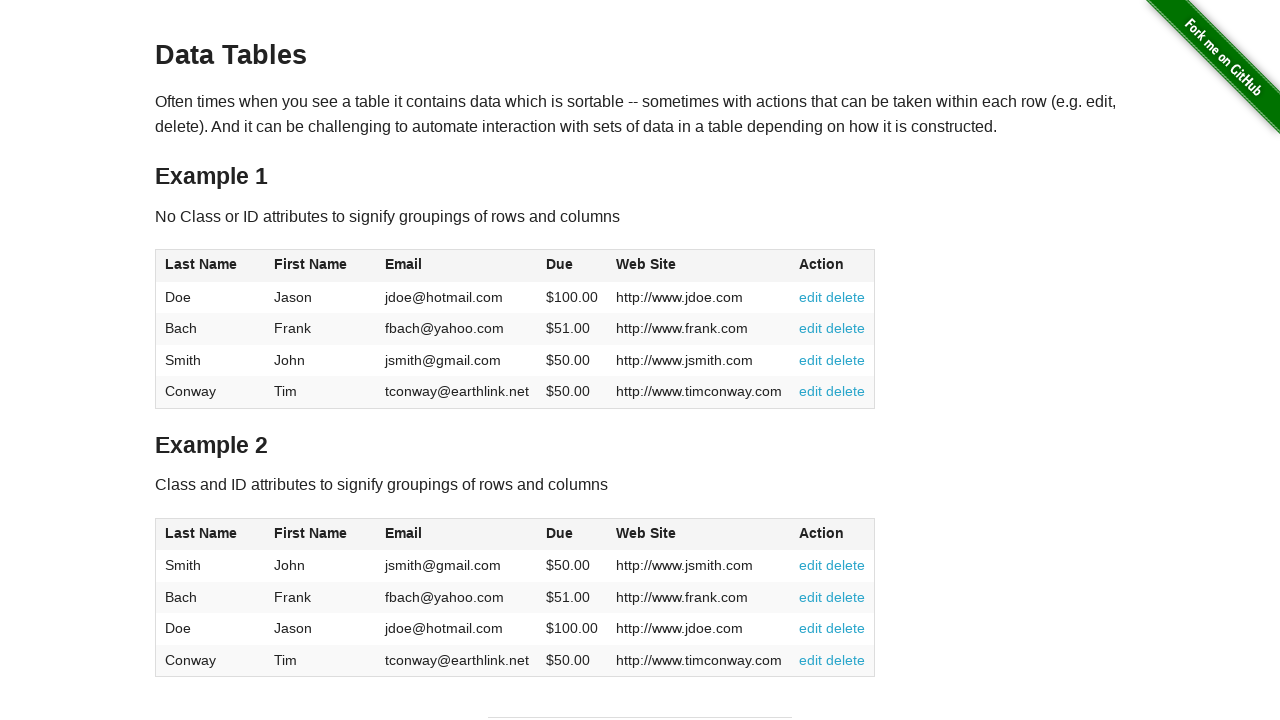

Verified table is sorted with Due column values present
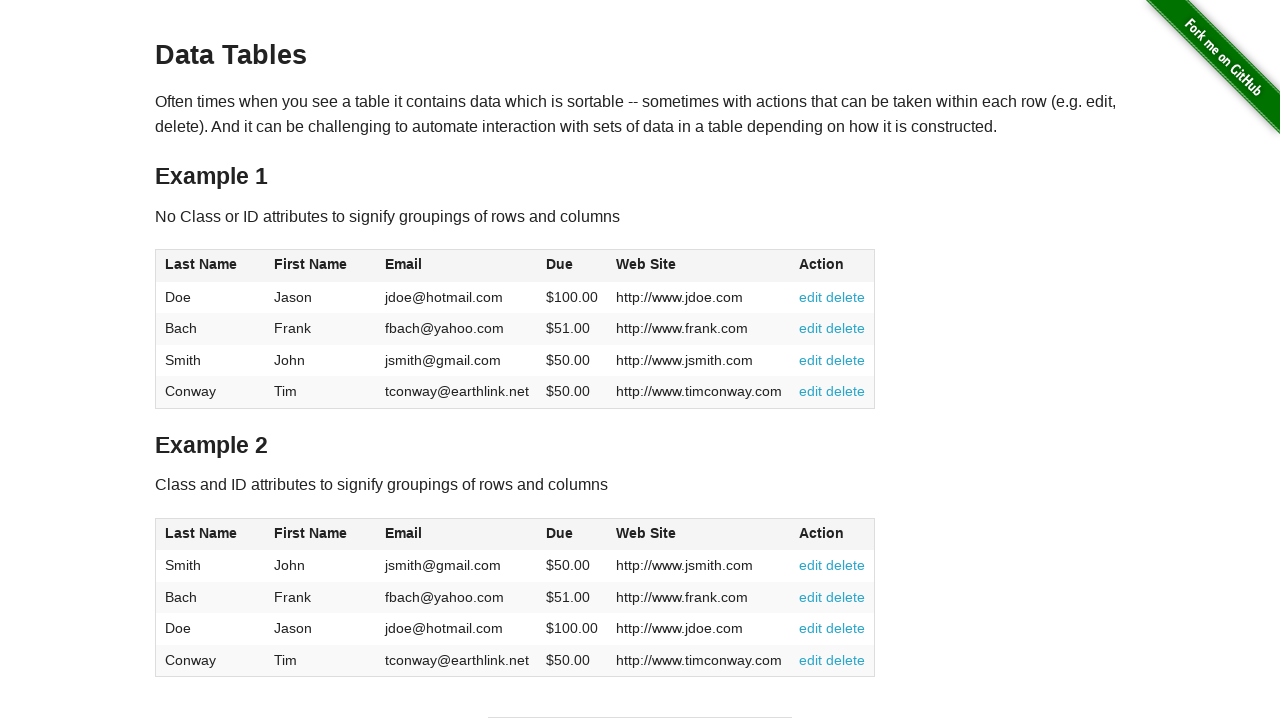

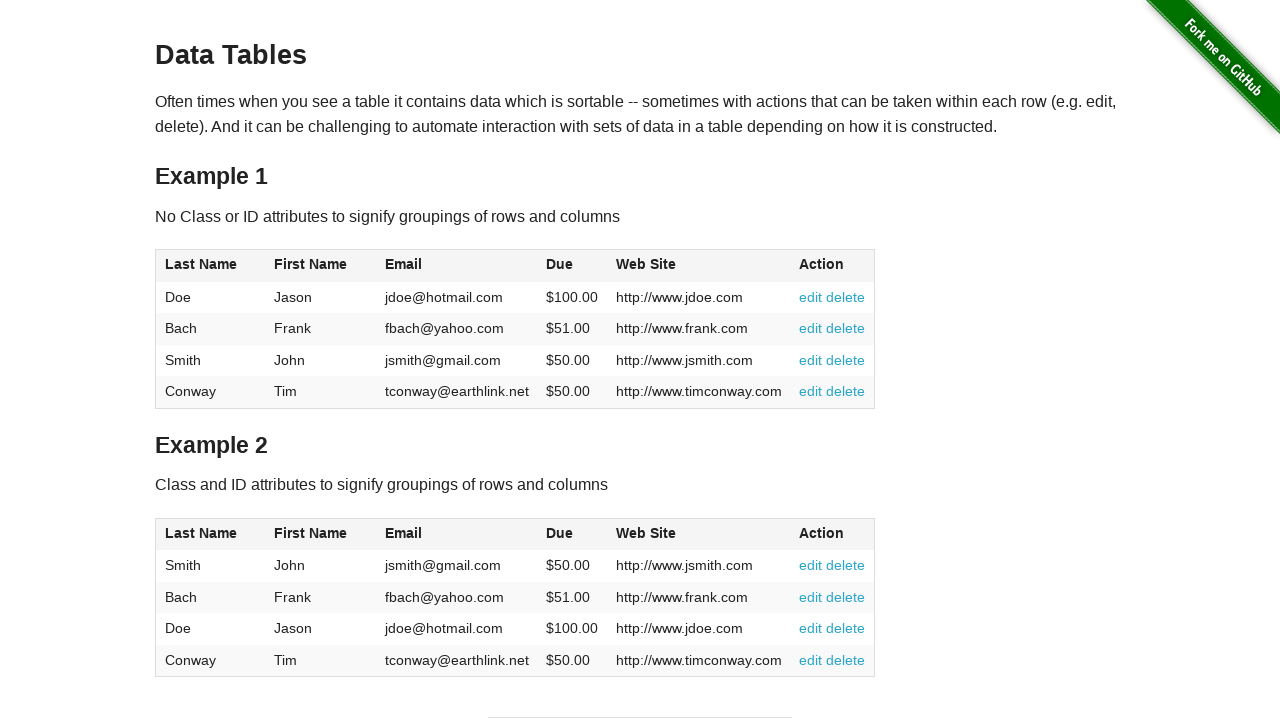